Tests clicking a timer alert button and verifying a delayed JavaScript alert appears after 5 seconds

Starting URL: https://demoqa.com/alerts

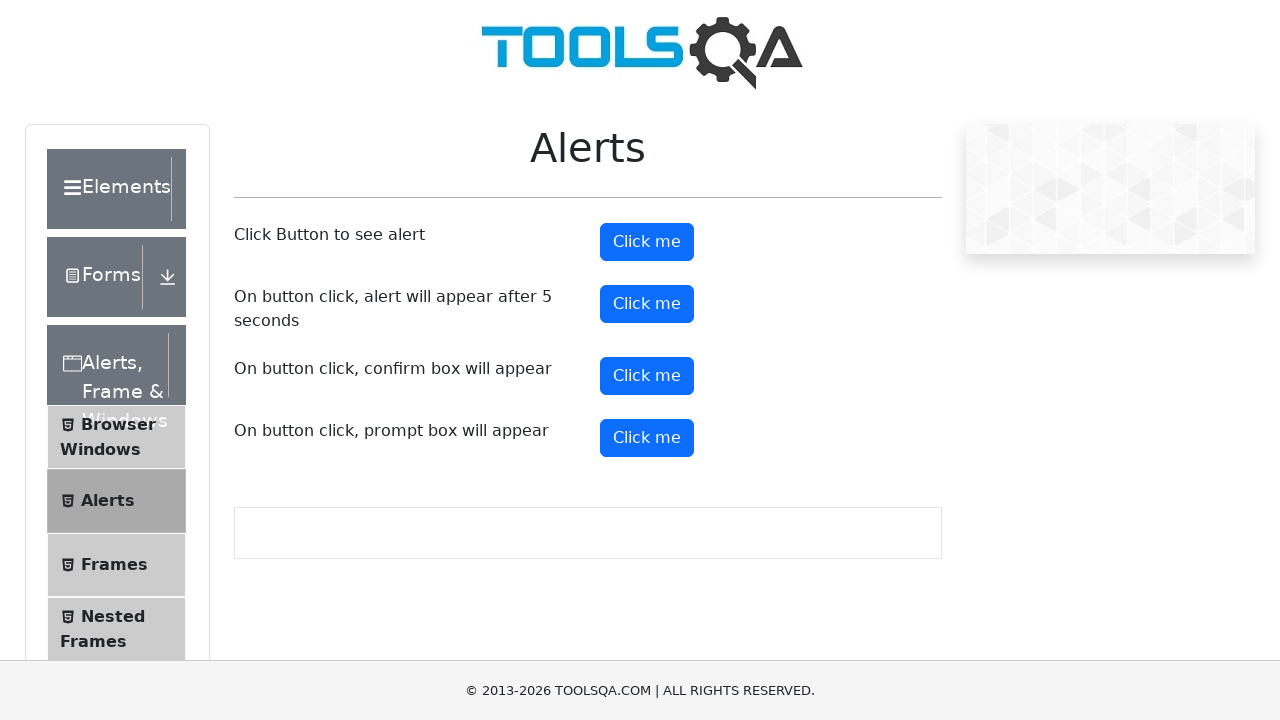

Set up dialog handler to auto-accept alerts
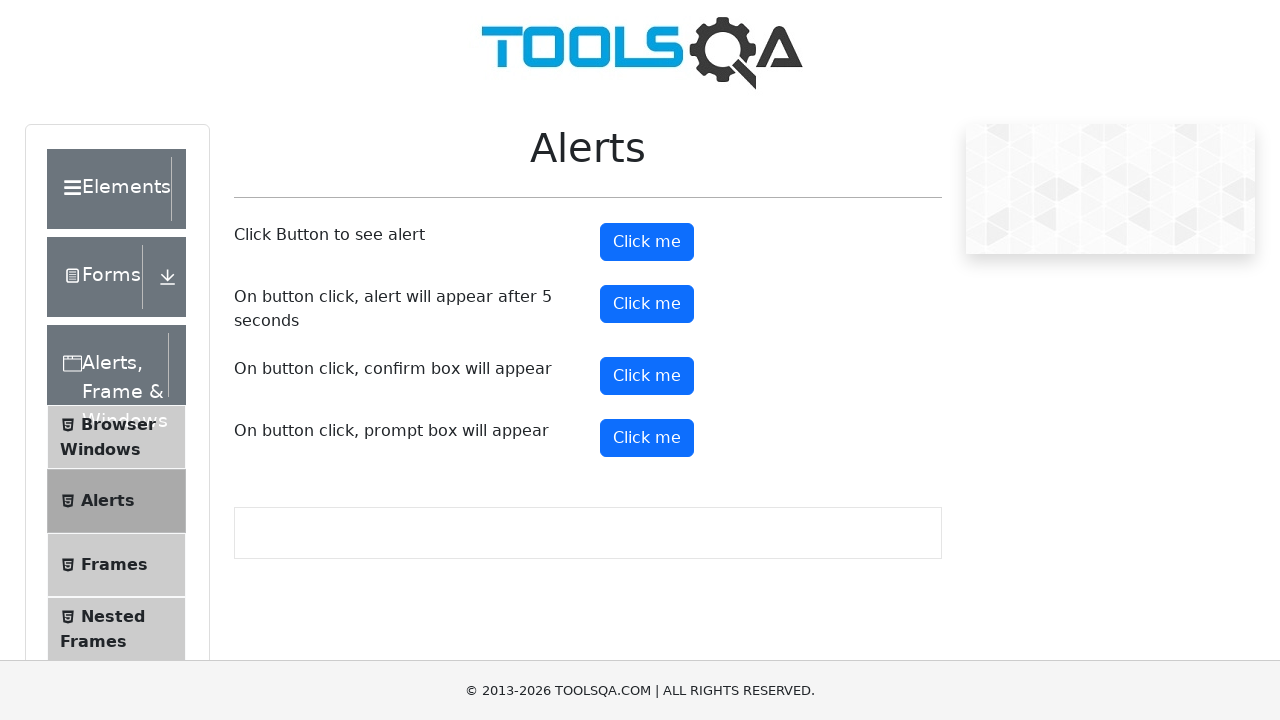

Timer alert button is now visible
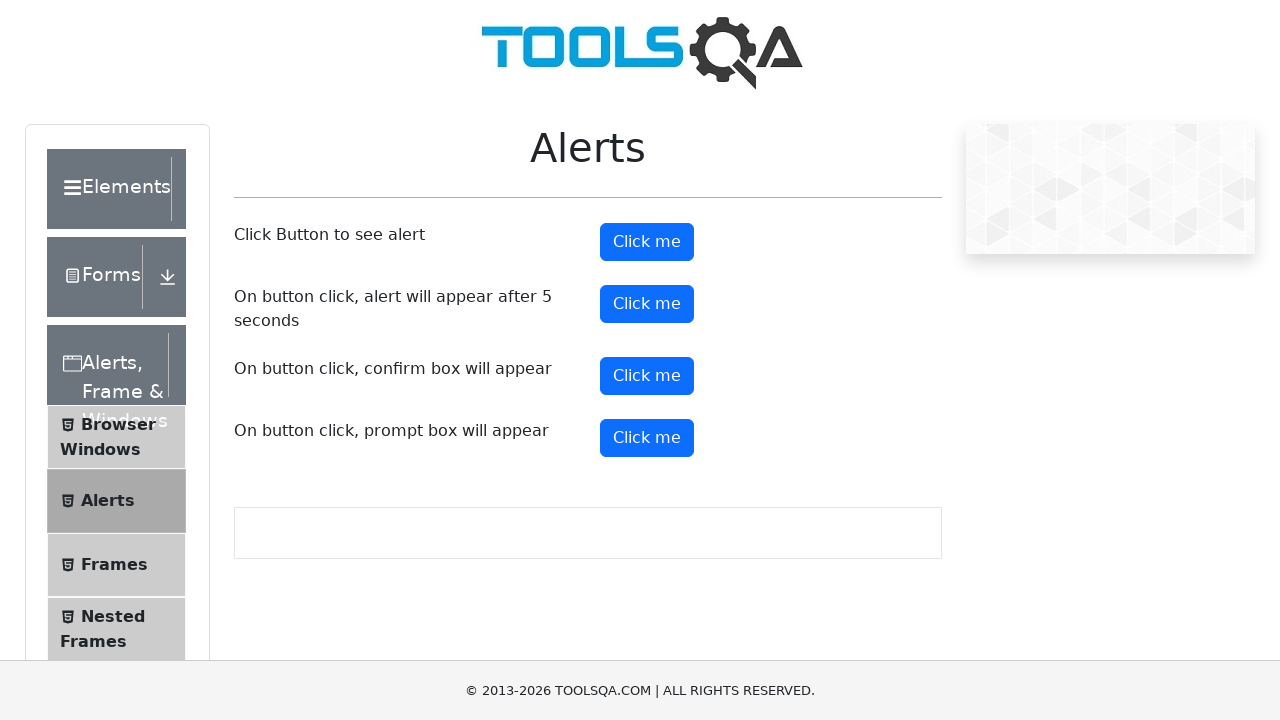

Clicked the timer alert button at (647, 304) on #timerAlertButton
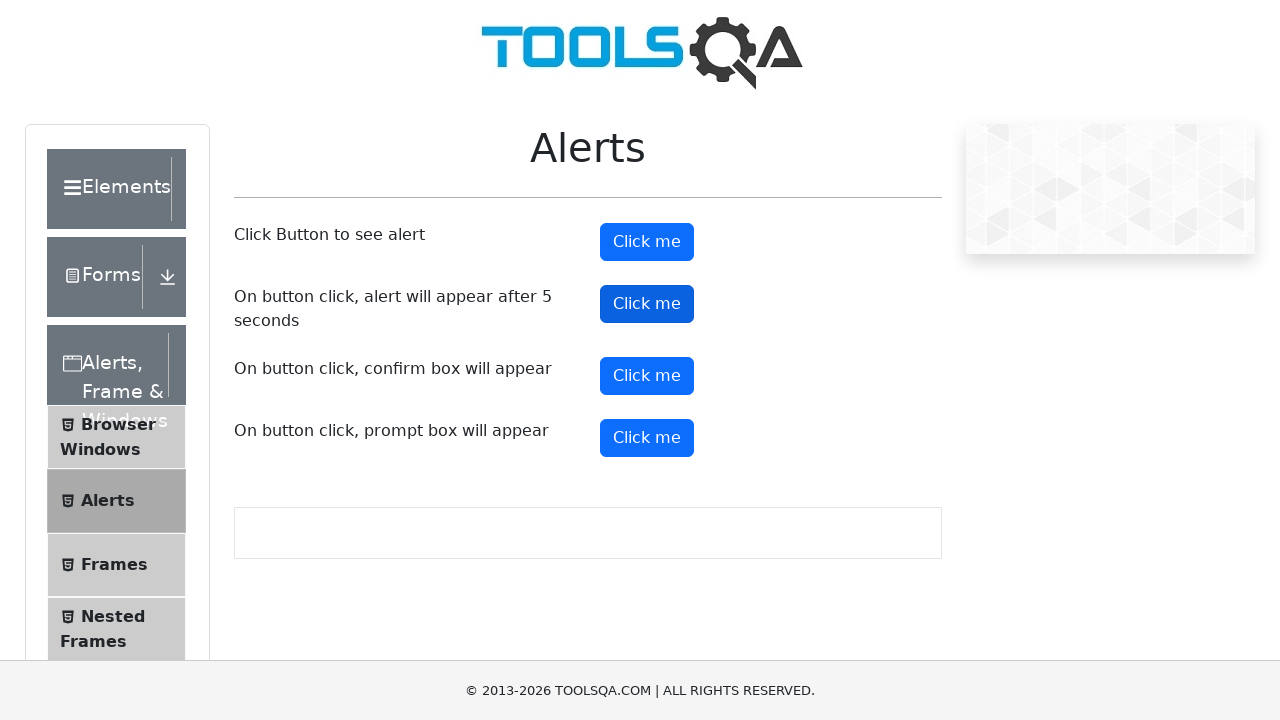

Waited 6 seconds for delayed JavaScript alert to appear and be auto-accepted
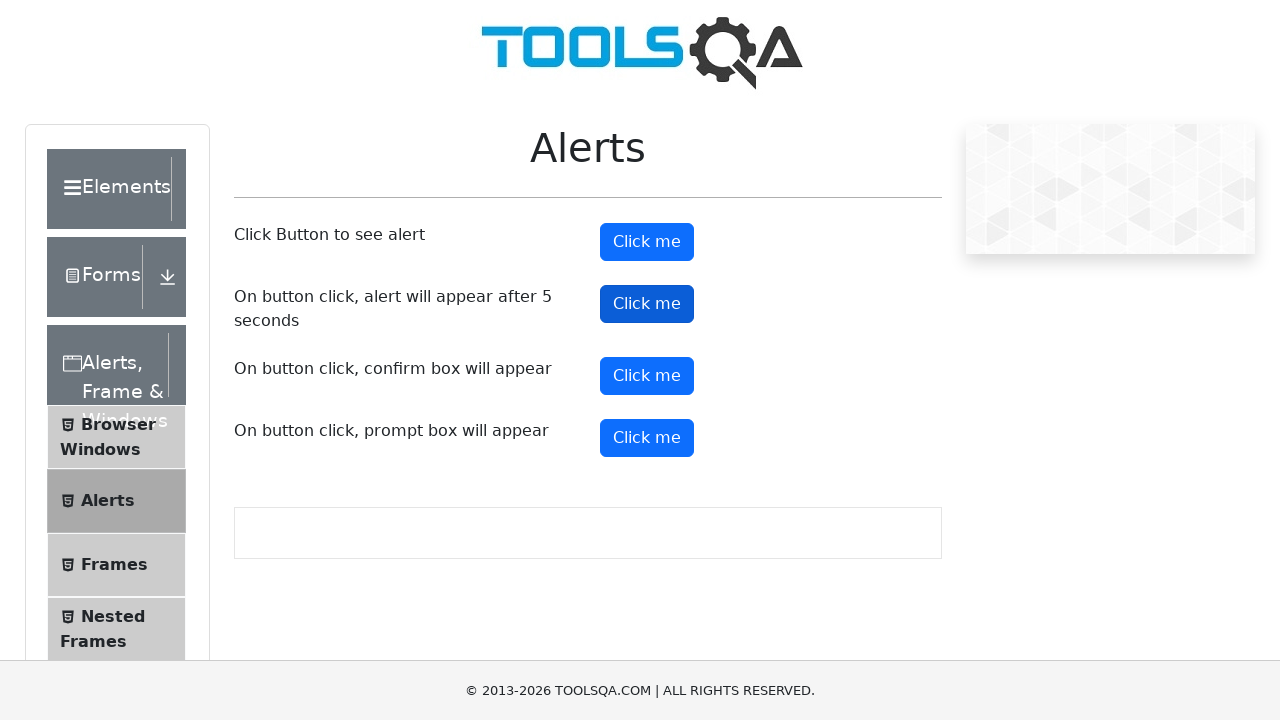

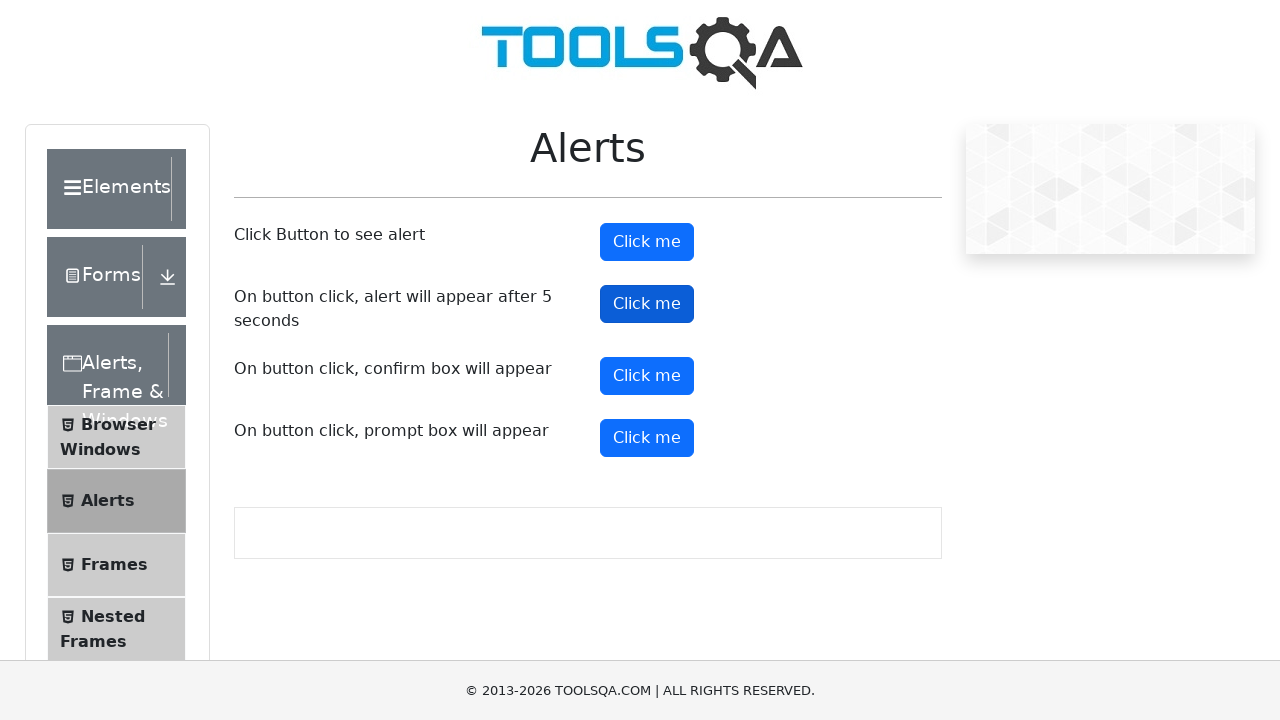